Navigates to a table page and verifies table headers using data-driven approach

Starting URL: https://leafground.com/

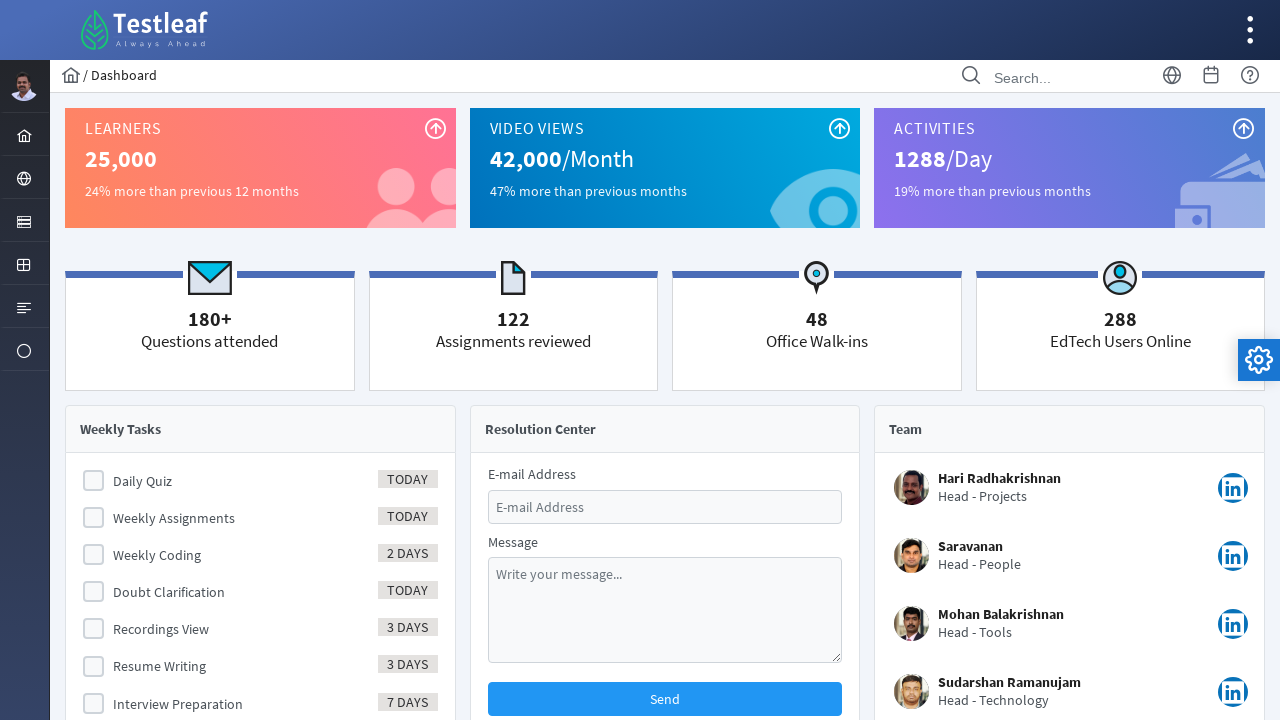

Clicked on table menu icon to access table options at (24, 265) on xpath=//i[@class='pi pi-table layout-menuitem-icon']
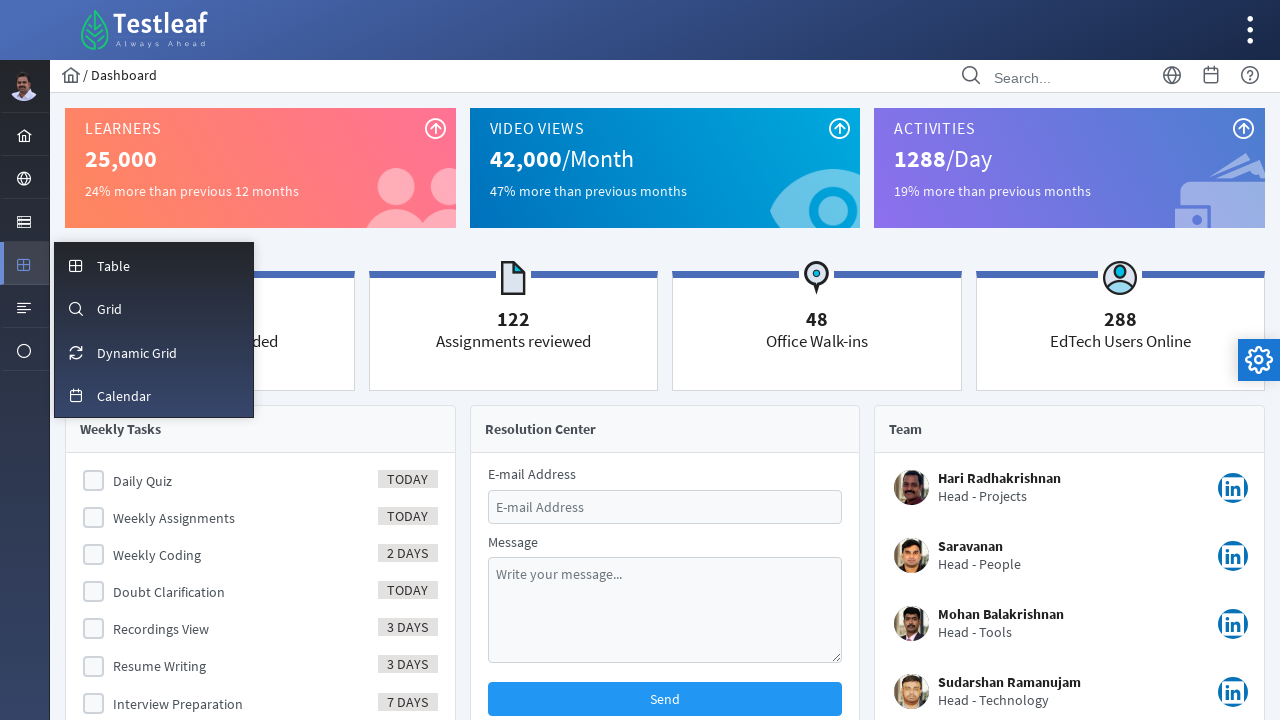

Clicked on sub-menu table icon to navigate to table page at (76, 266) on xpath=//i[@class='pi pi-fw pi-table layout-menuitem-icon']
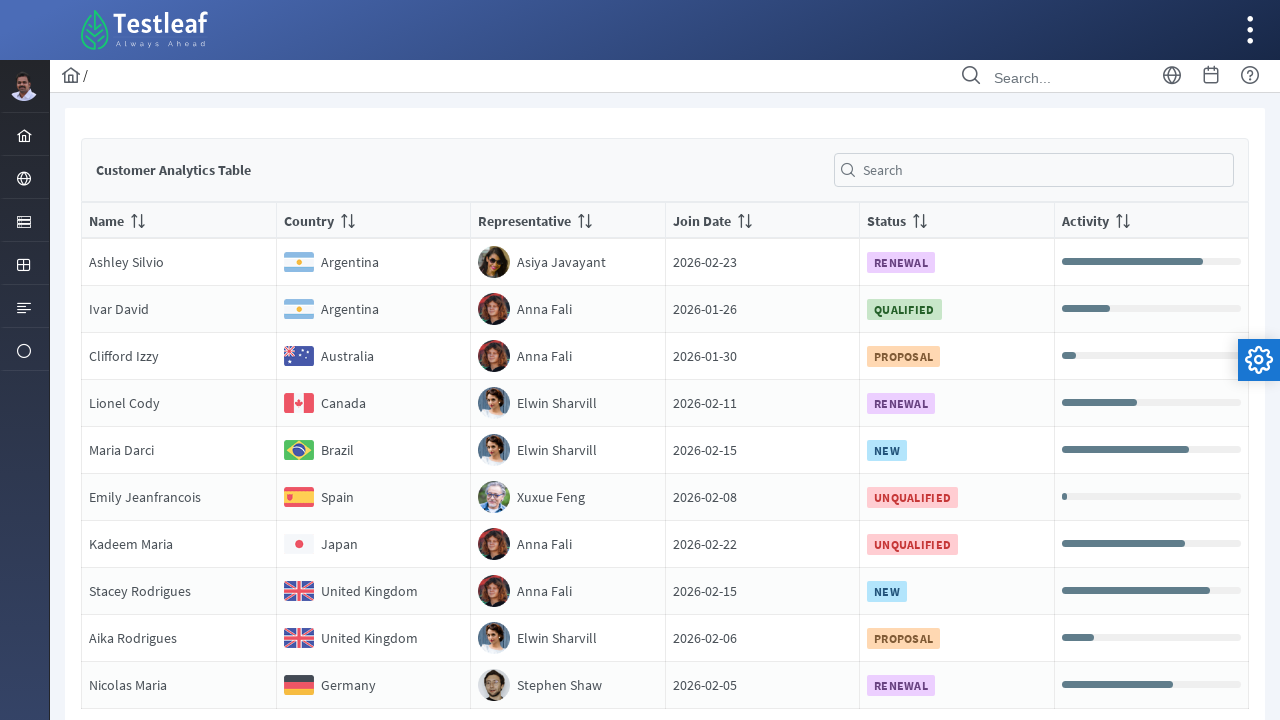

Table headers loaded successfully
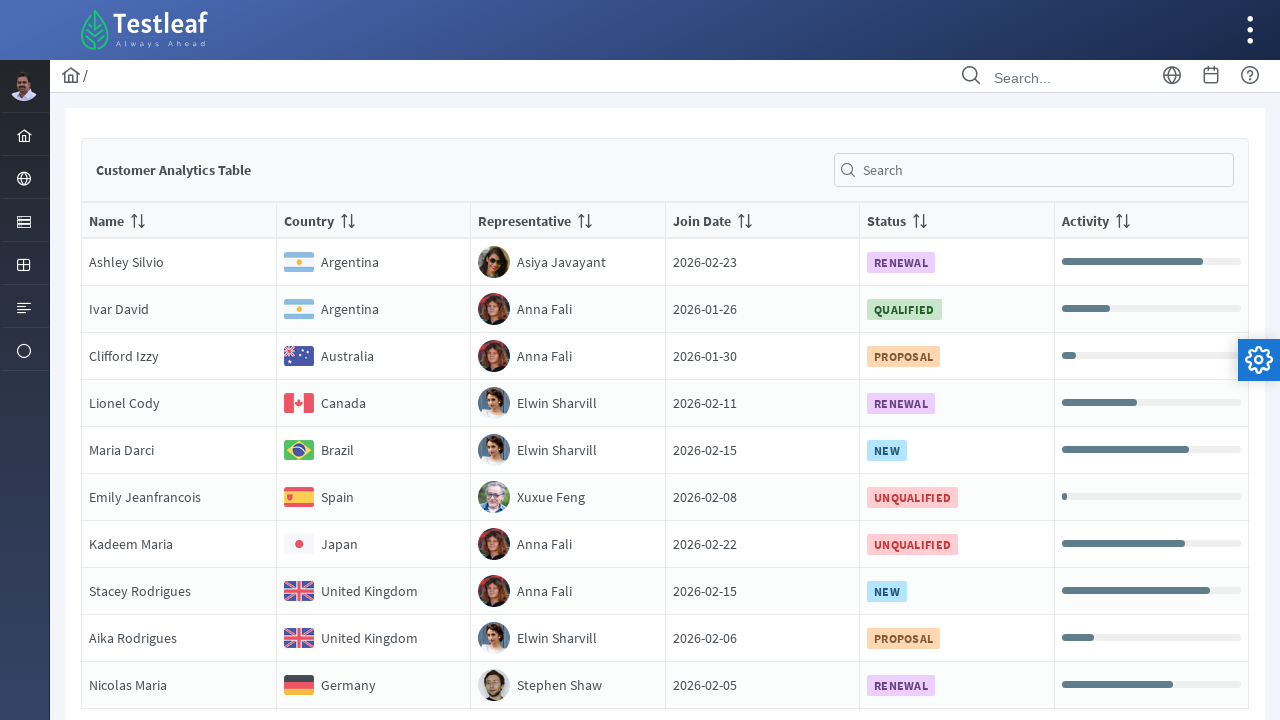

Retrieved all table header elements using data-driven approach
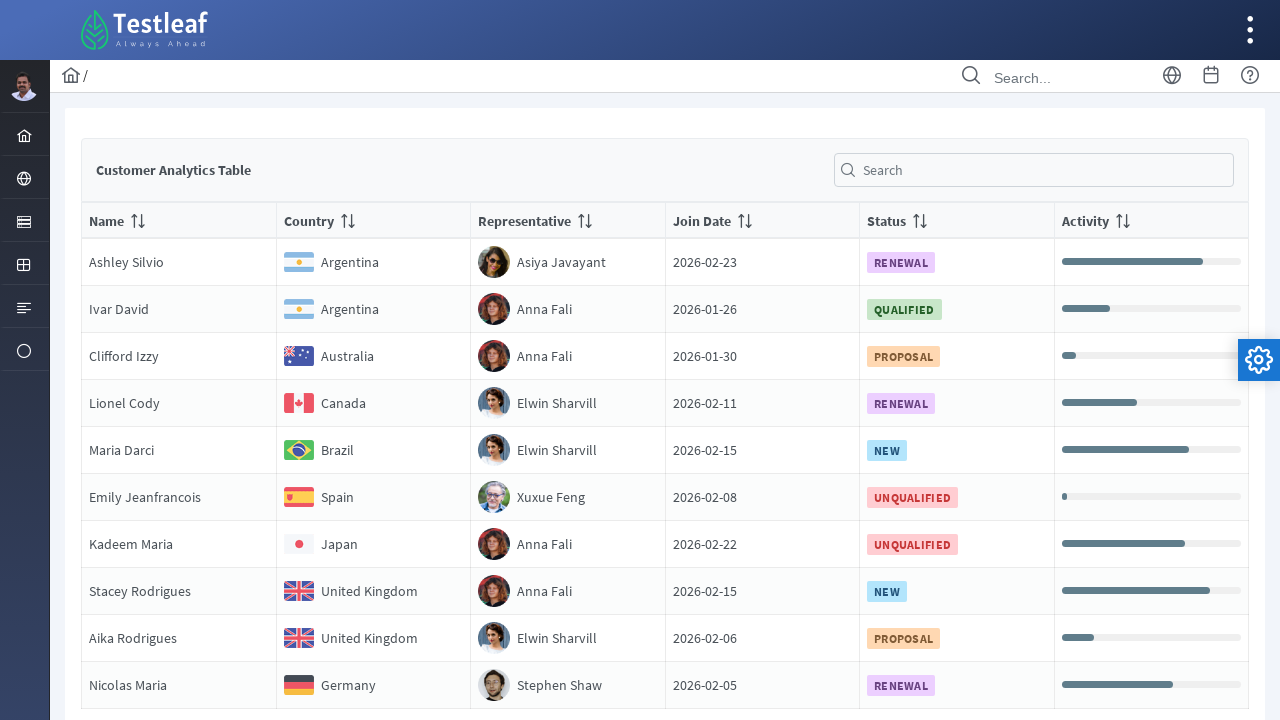

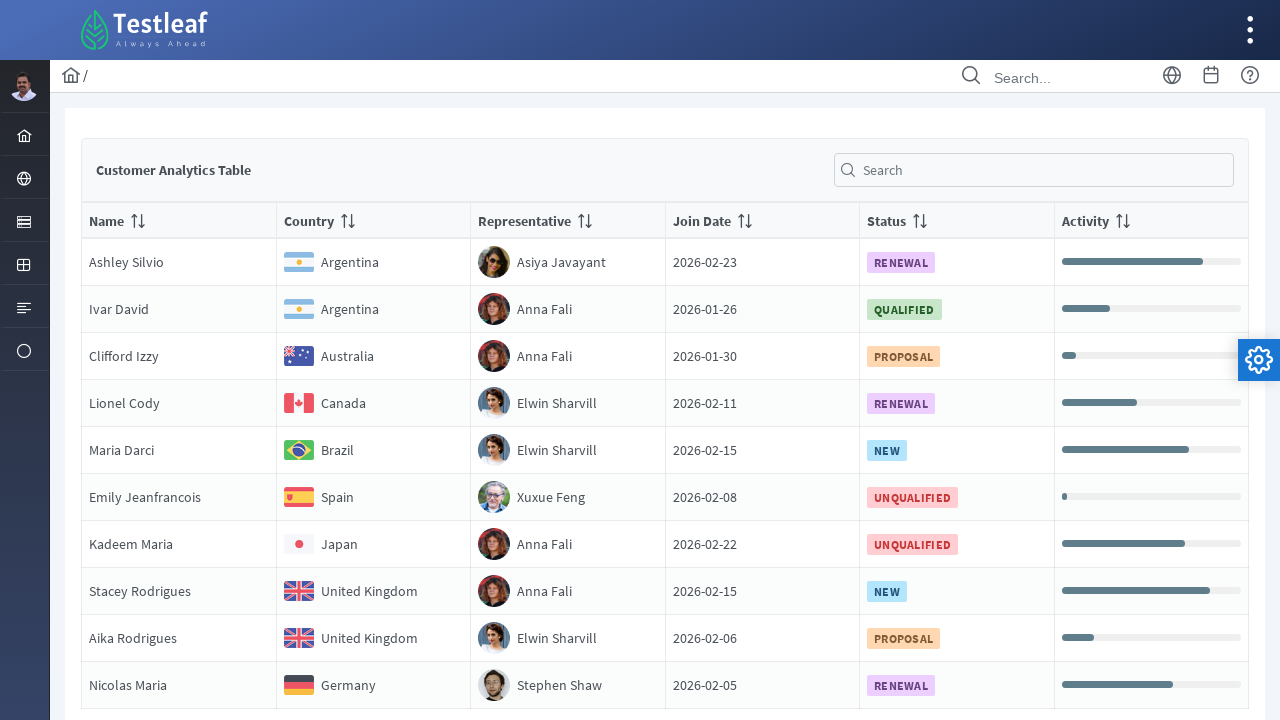